Demonstrates dropdown selection on a frequency calculator page by selecting different months using various selection methods

Starting URL: https://josealvesdev.github.io/calcular-frequencia/

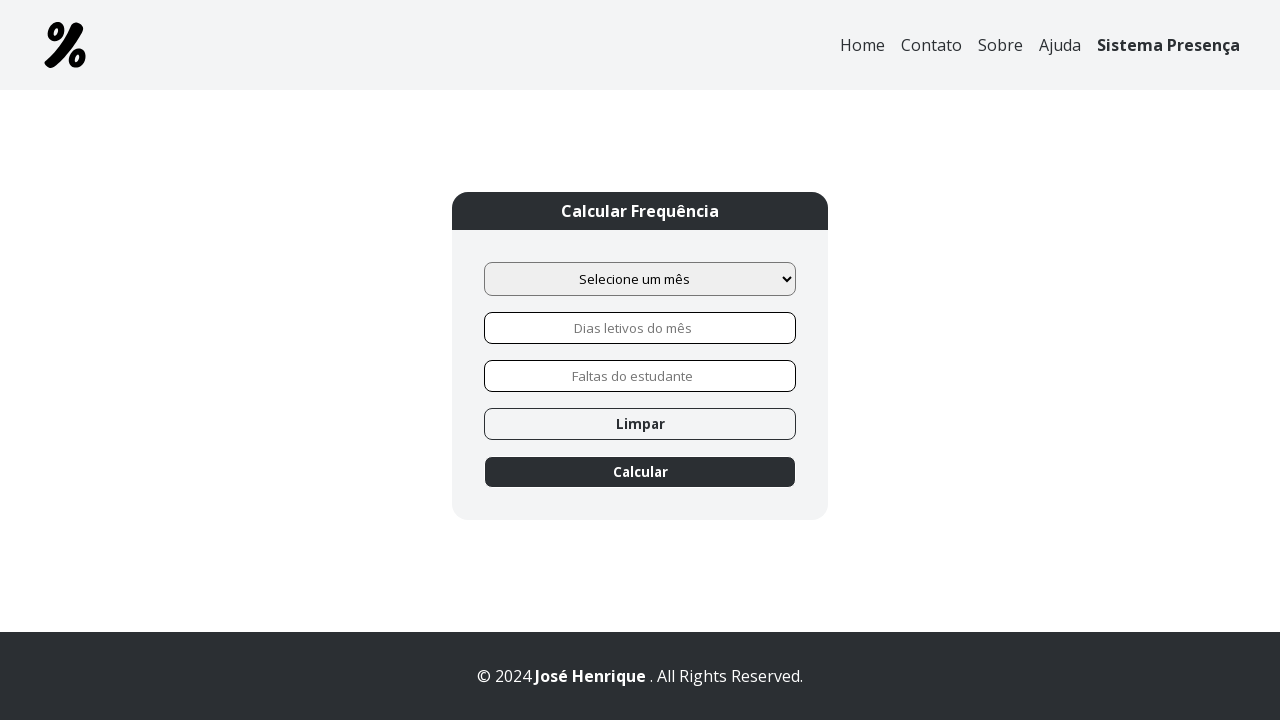

Selected 'Agosto' (August) from month dropdown by visible text on .c-select-month
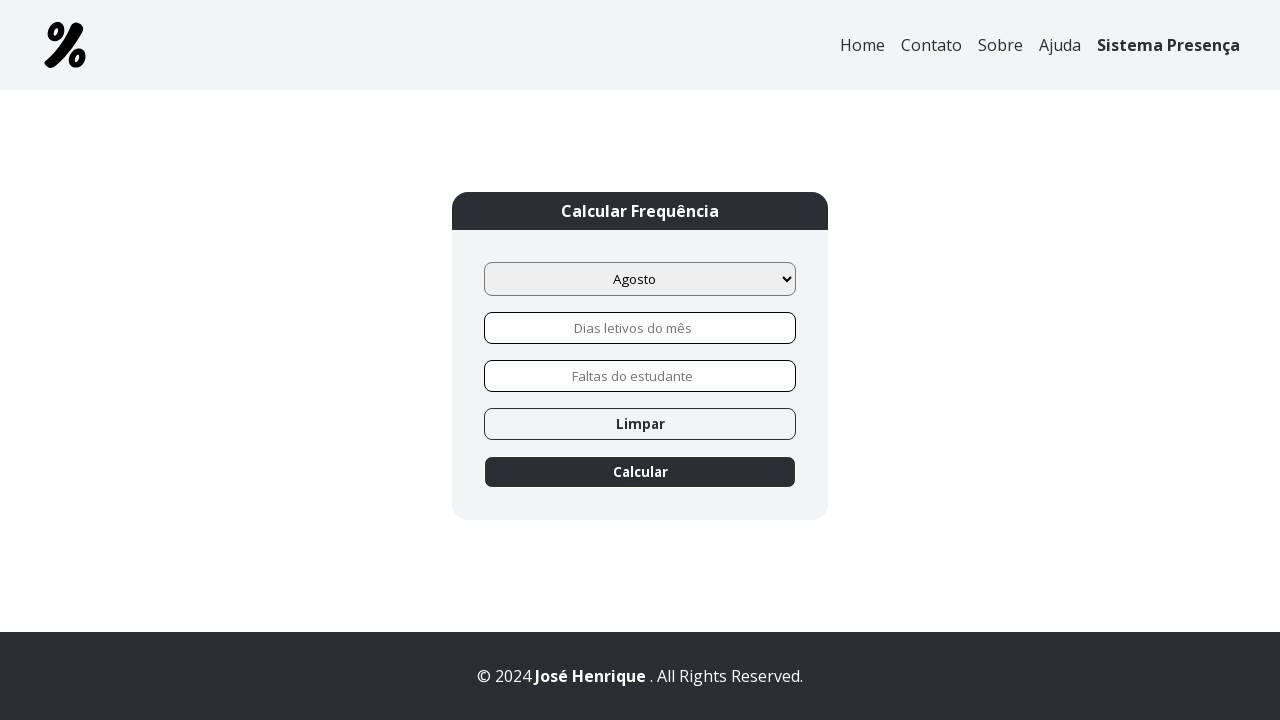

Selected 'agosto' from month dropdown by value attribute on .c-select-month
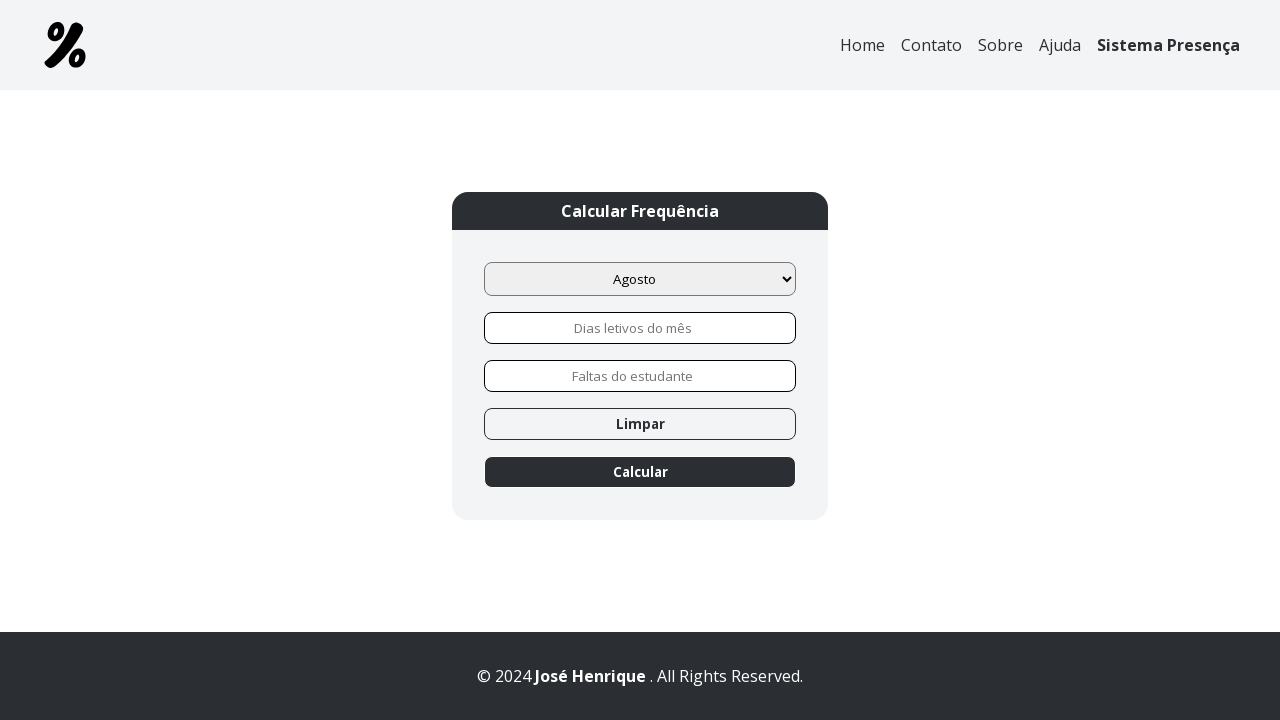

Selected August from month dropdown by index (position 7) on .c-select-month
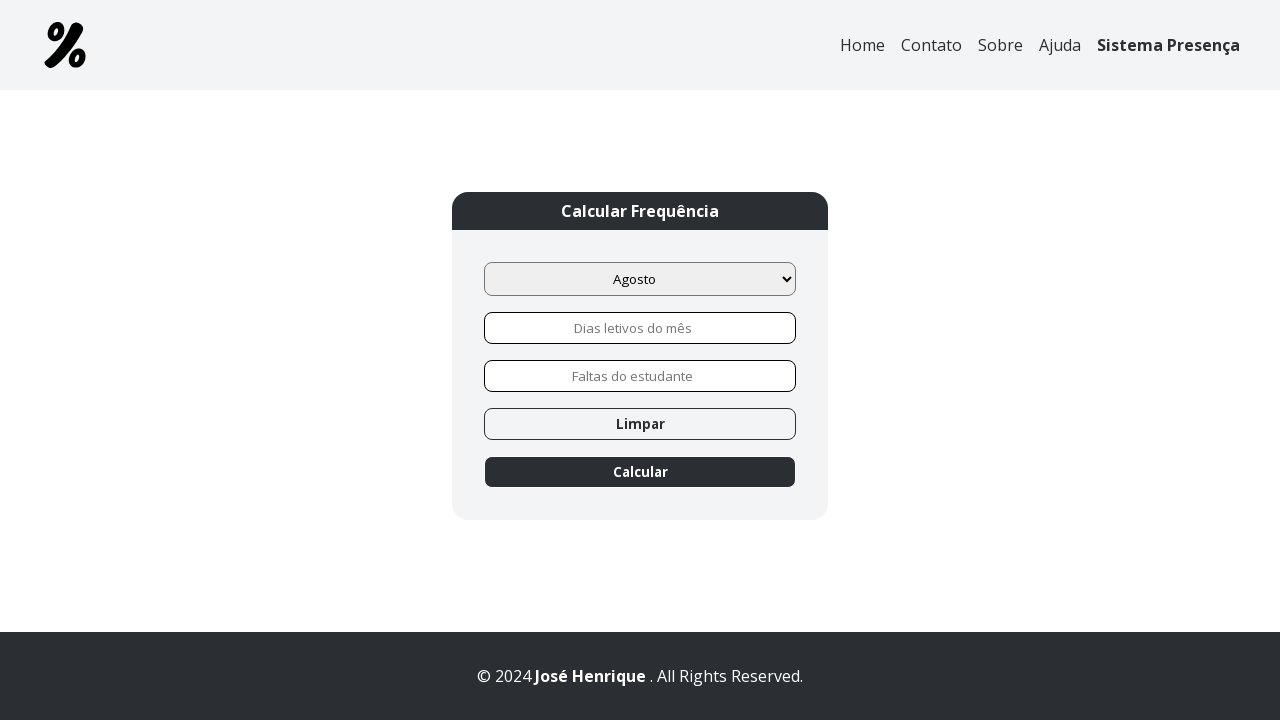

Selected multiple months (August, October, December) from dropdown on .c-select-month
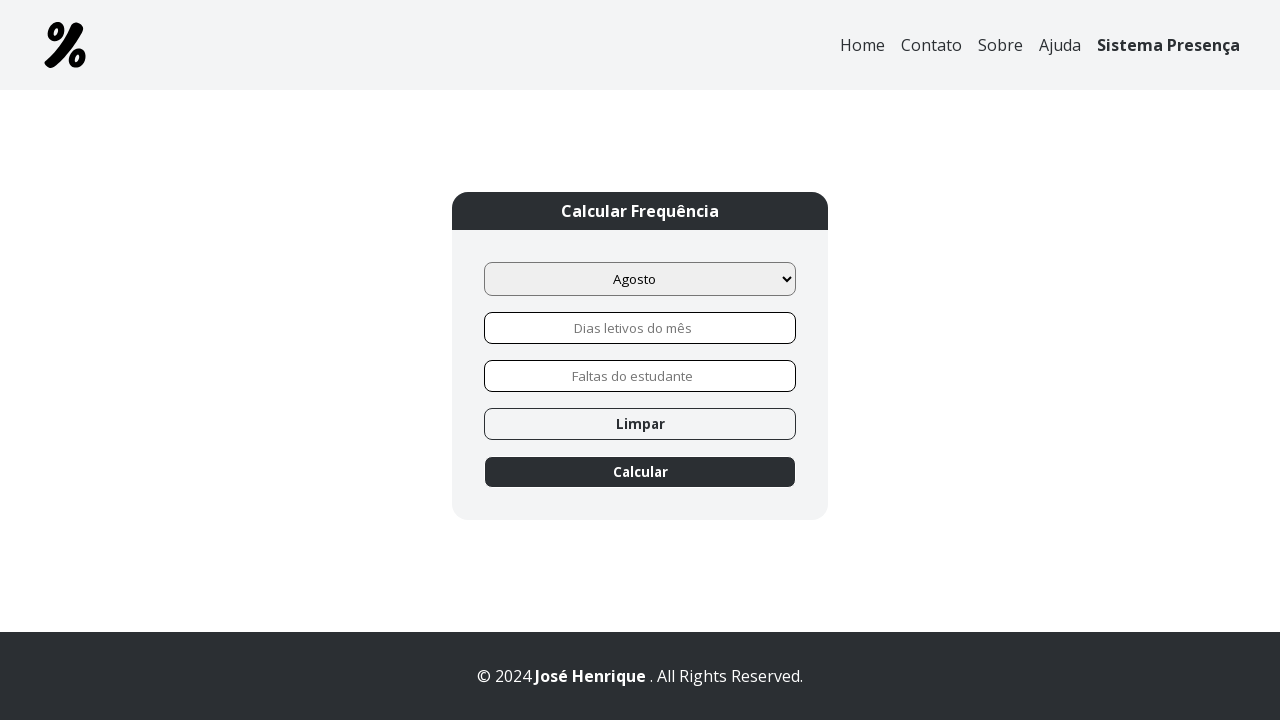

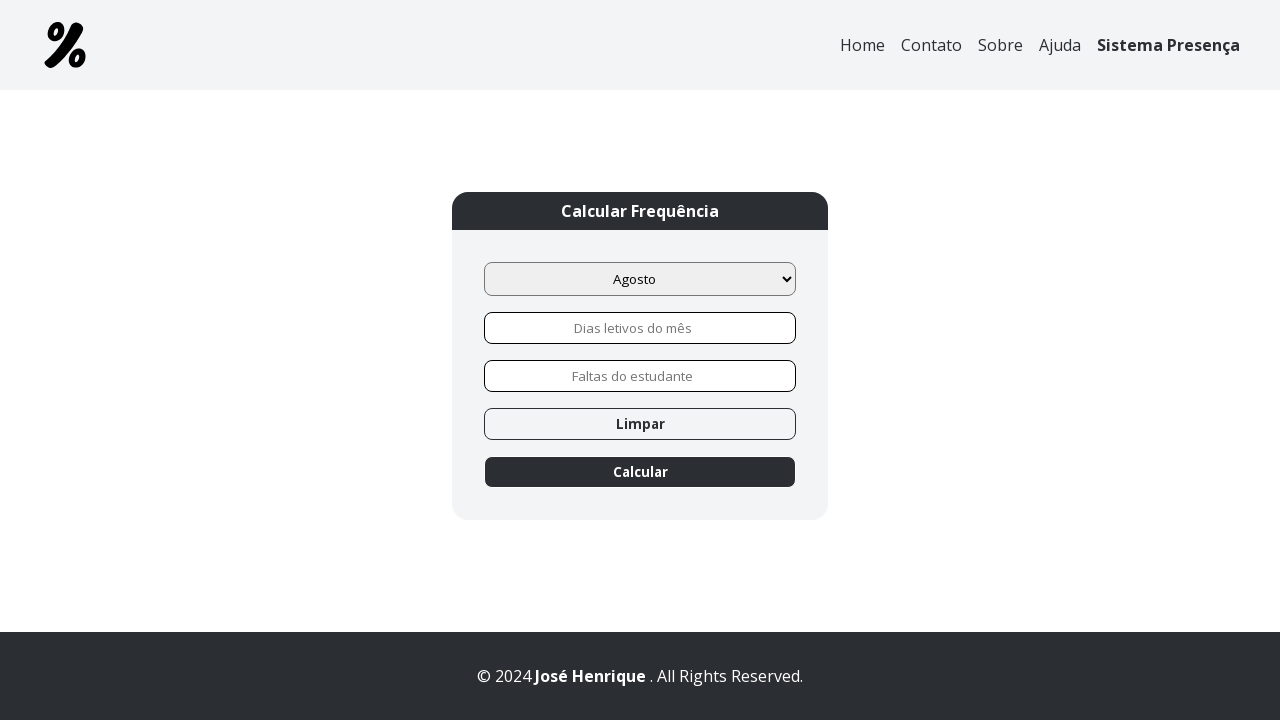